Tests clicking on a button with dynamic class attribute and verifies the alert message

Starting URL: http://uitestingplayground.com/

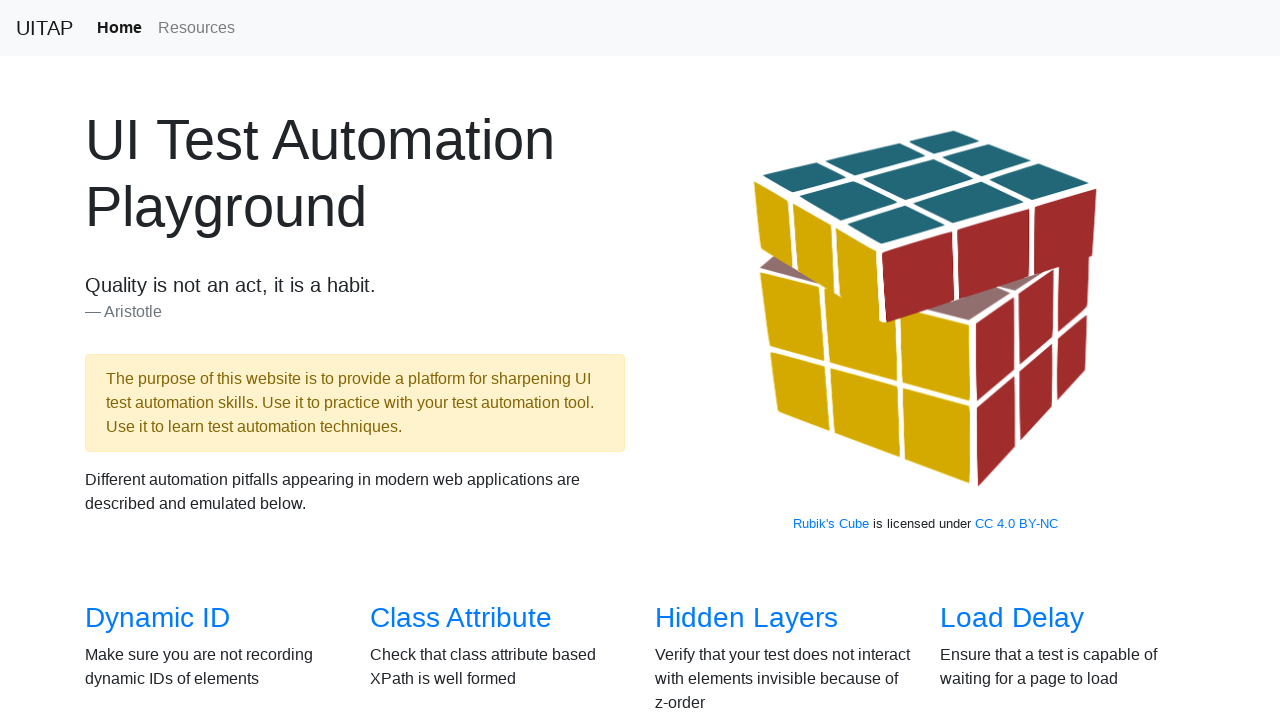

Clicked on Class Attribute link at (461, 618) on a[href='/classattr']
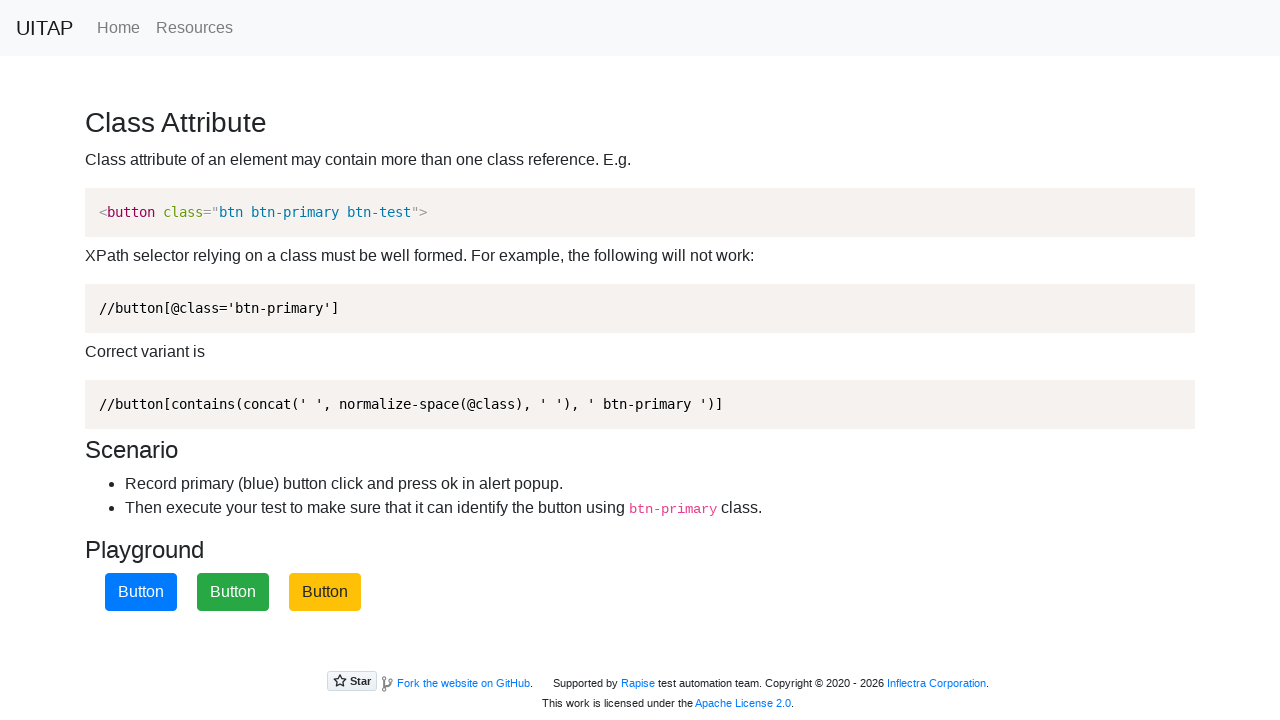

Clicked on primary button at (141, 592) on button.btn-primary
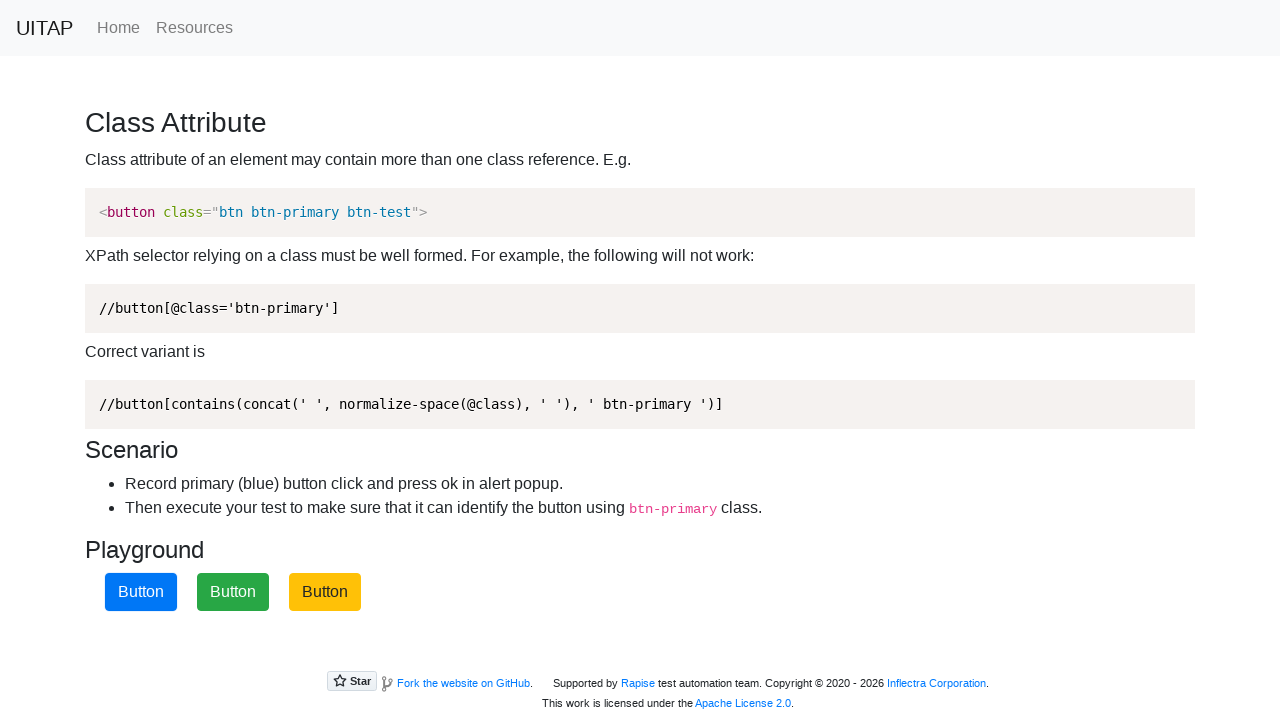

Checked for dialog element
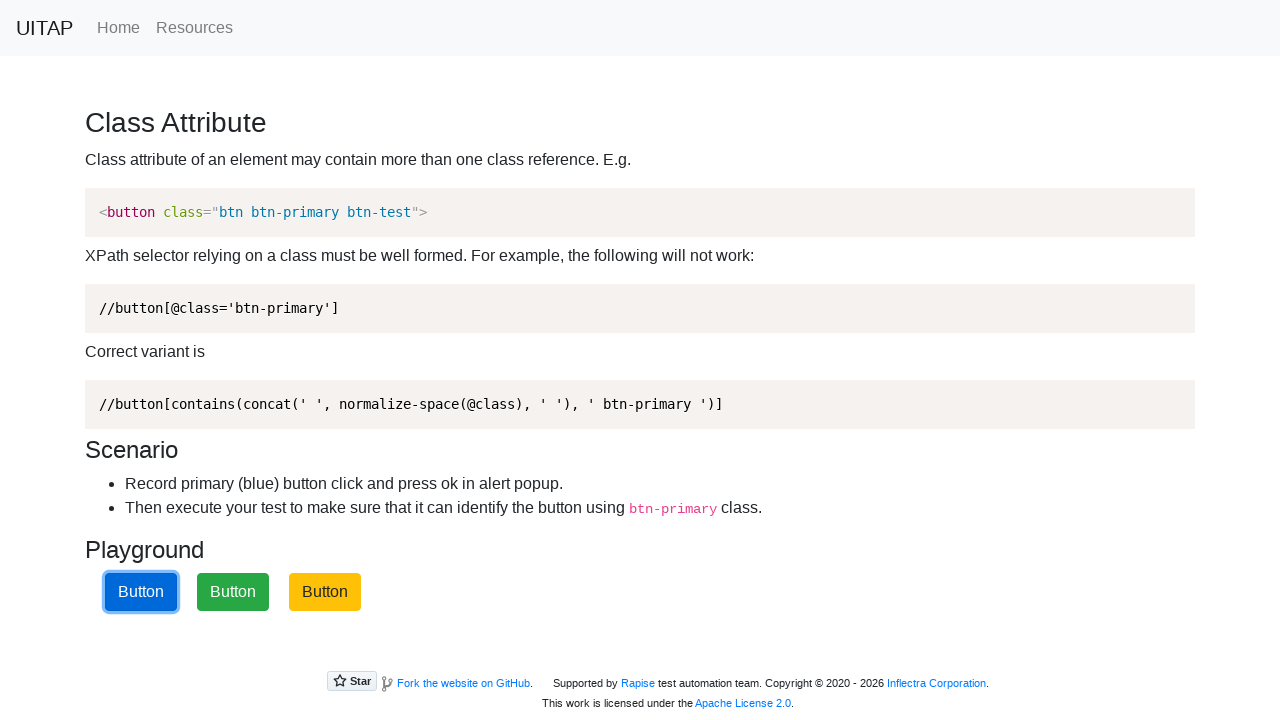

Set up initial dialog handler
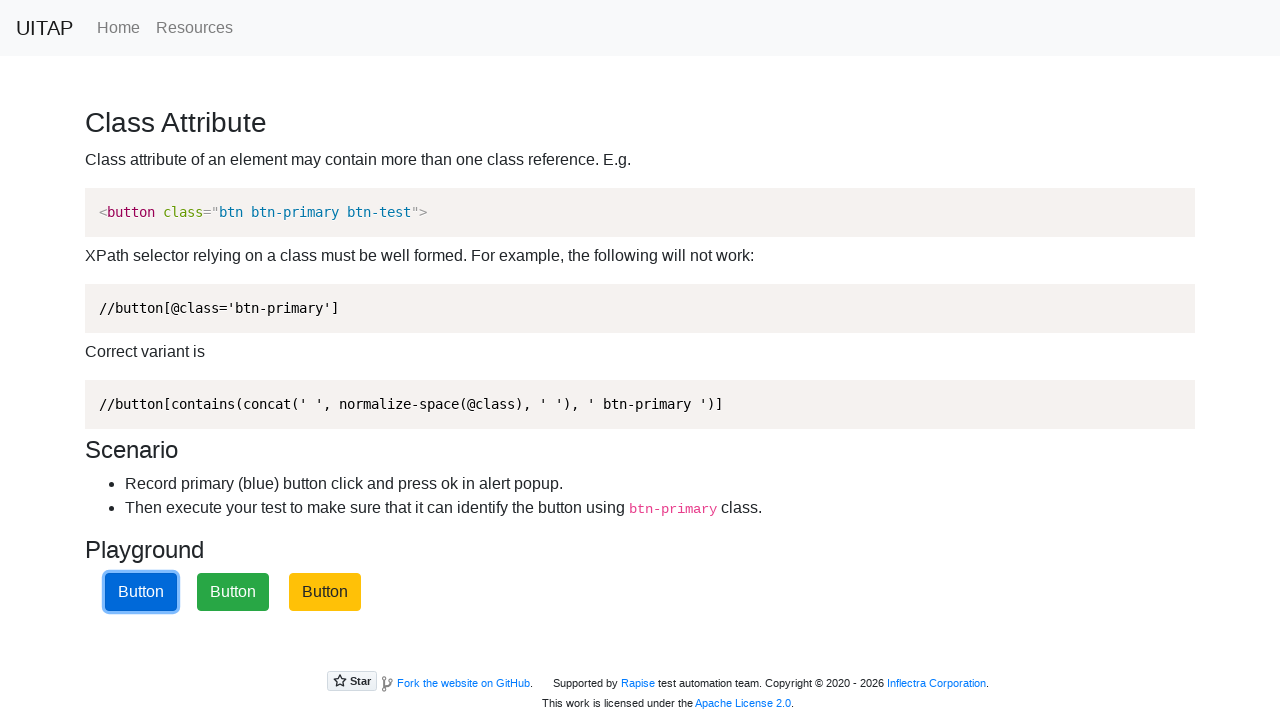

Navigated back to previous page
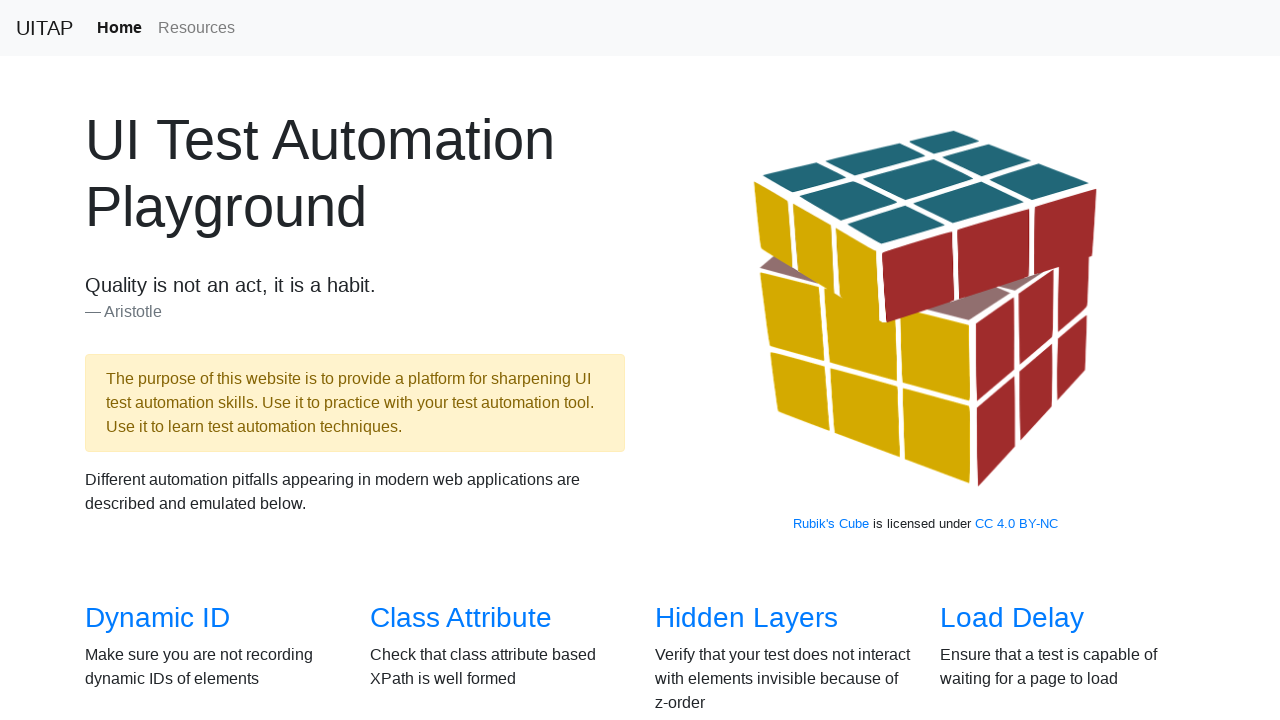

Clicked on Class Attribute link again at (461, 618) on a[href='/classattr']
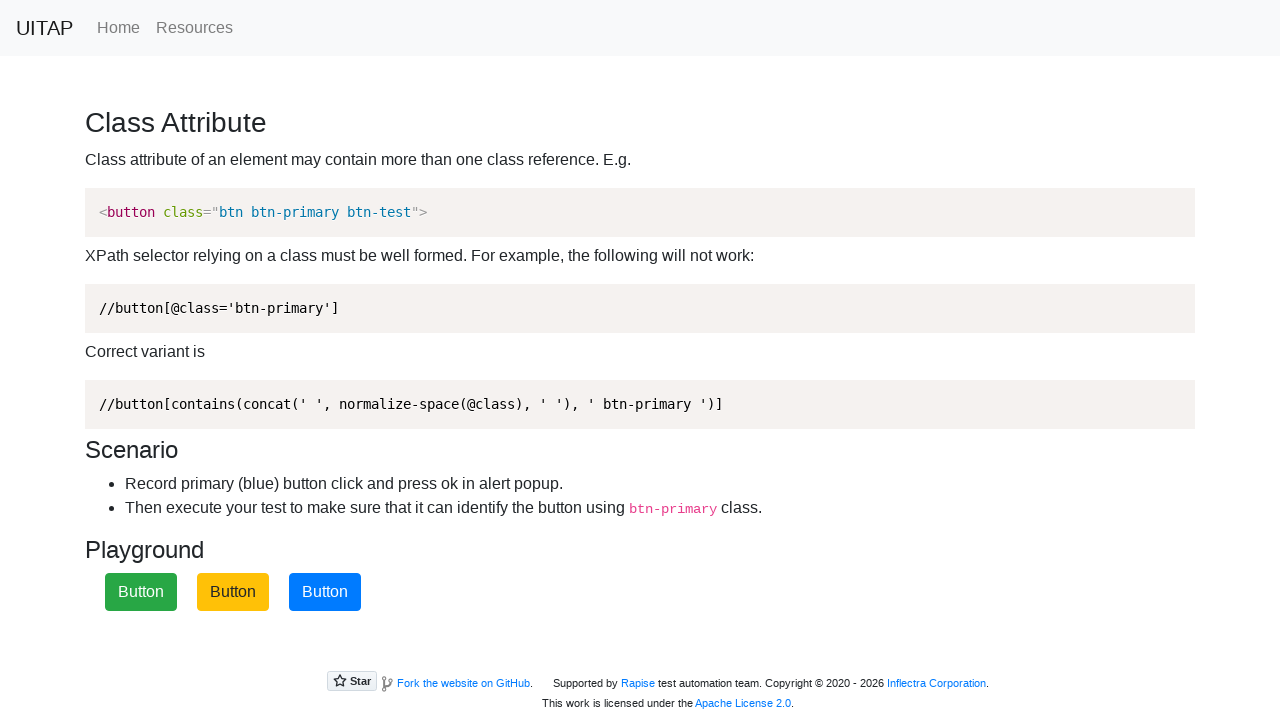

Set up dialog handler with assertion for alert message
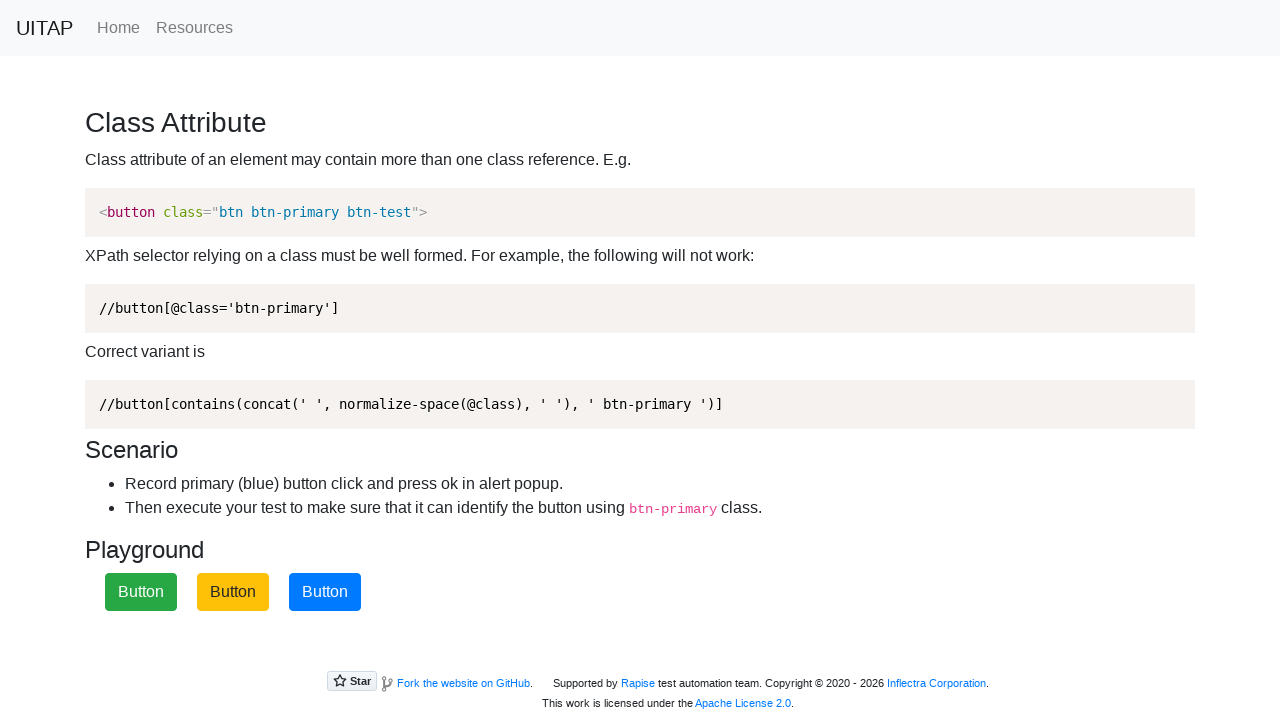

Clicked primary button to trigger alert and verify message at (325, 592) on button.btn-primary
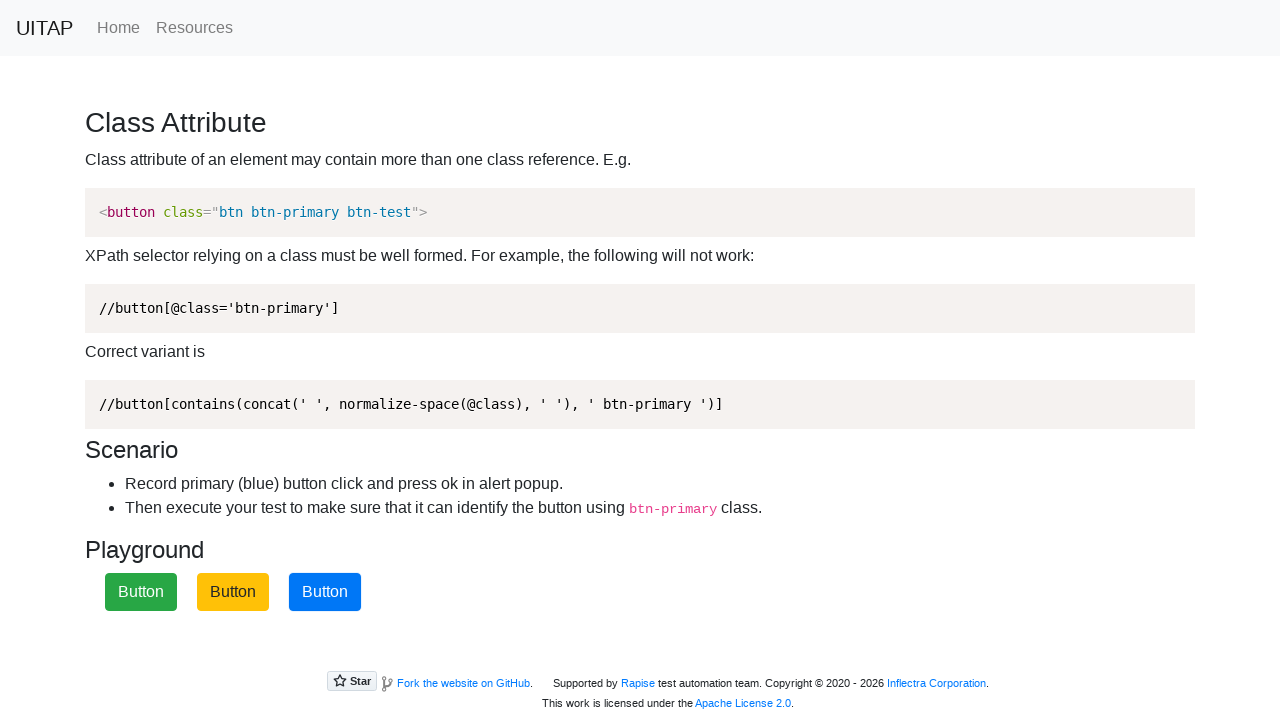

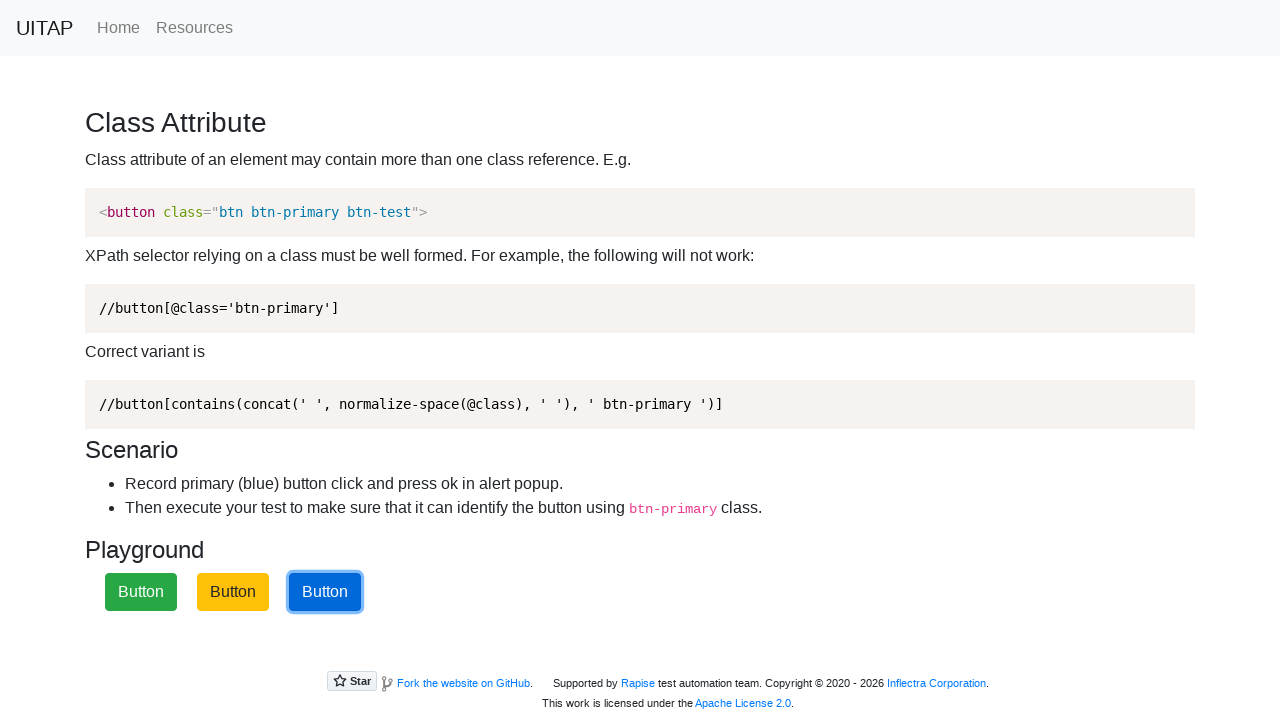